Tests a slow calculator by setting a delay, performing addition (7+8), and verifying the result after waiting

Starting URL: https://bonigarcia.dev/selenium-webdriver-java/slow-calculator.html

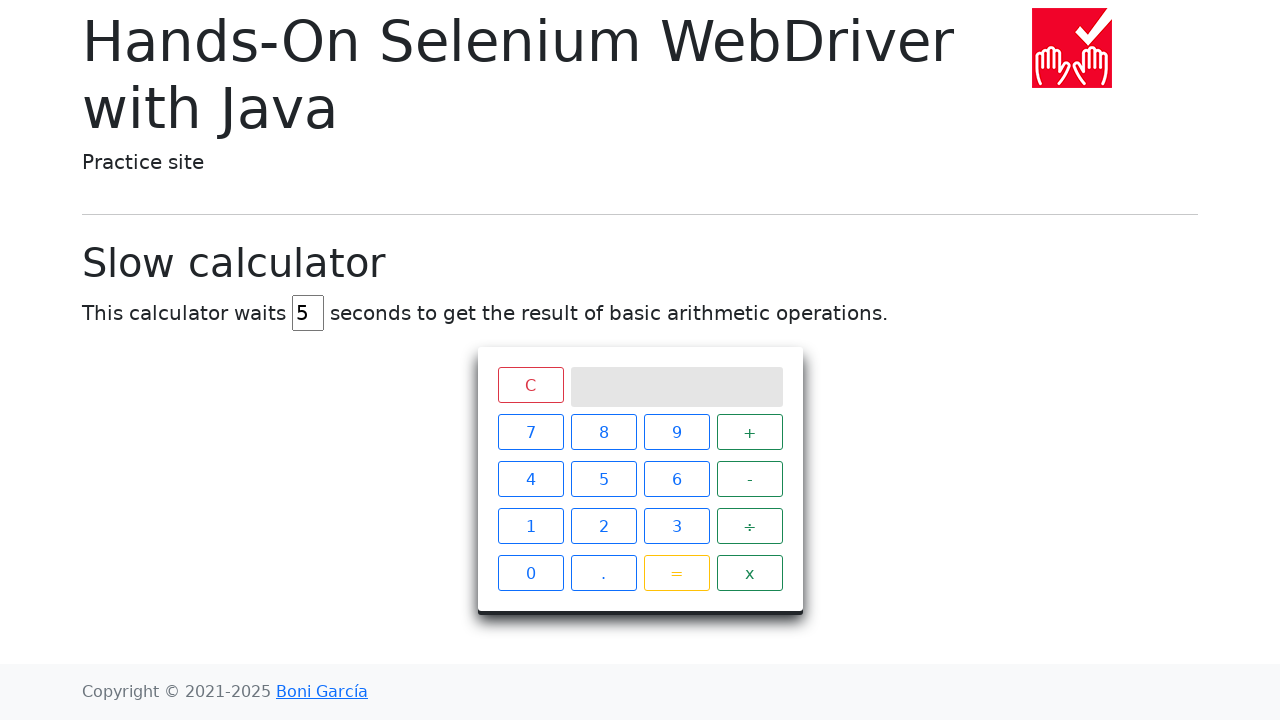

Cleared delay input field on input#delay
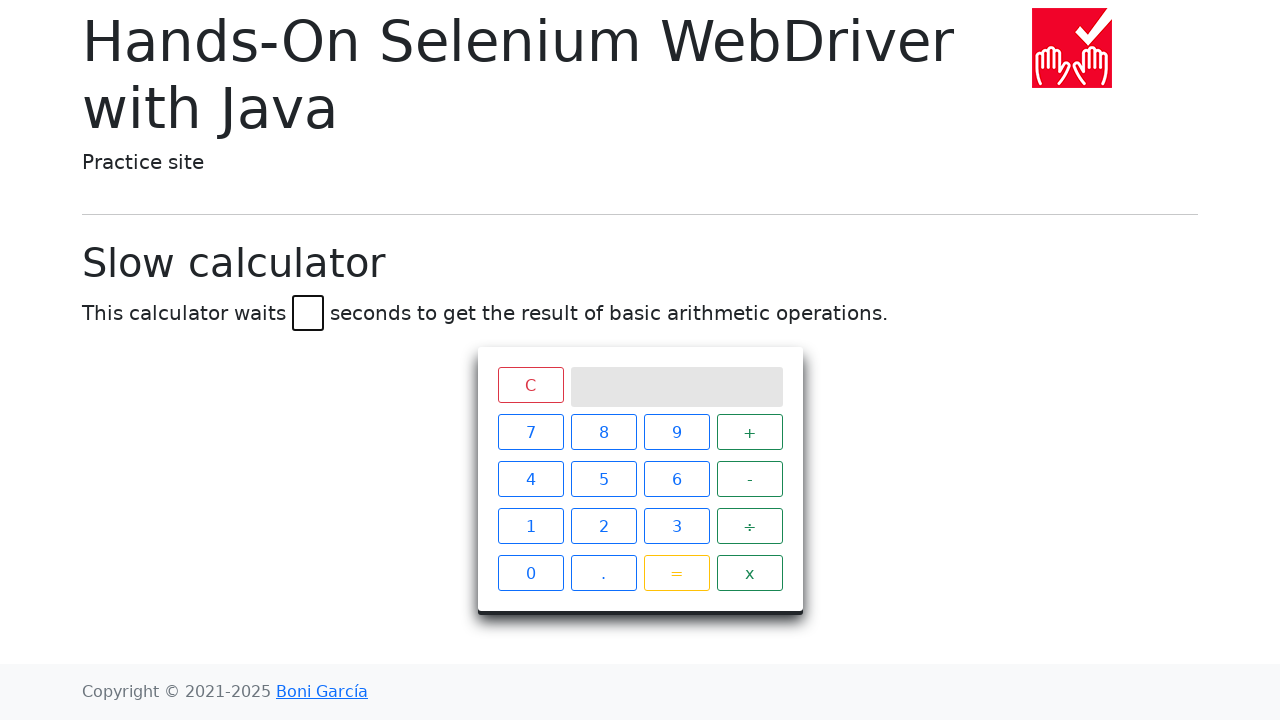

Set delay value to 3 seconds on input#delay
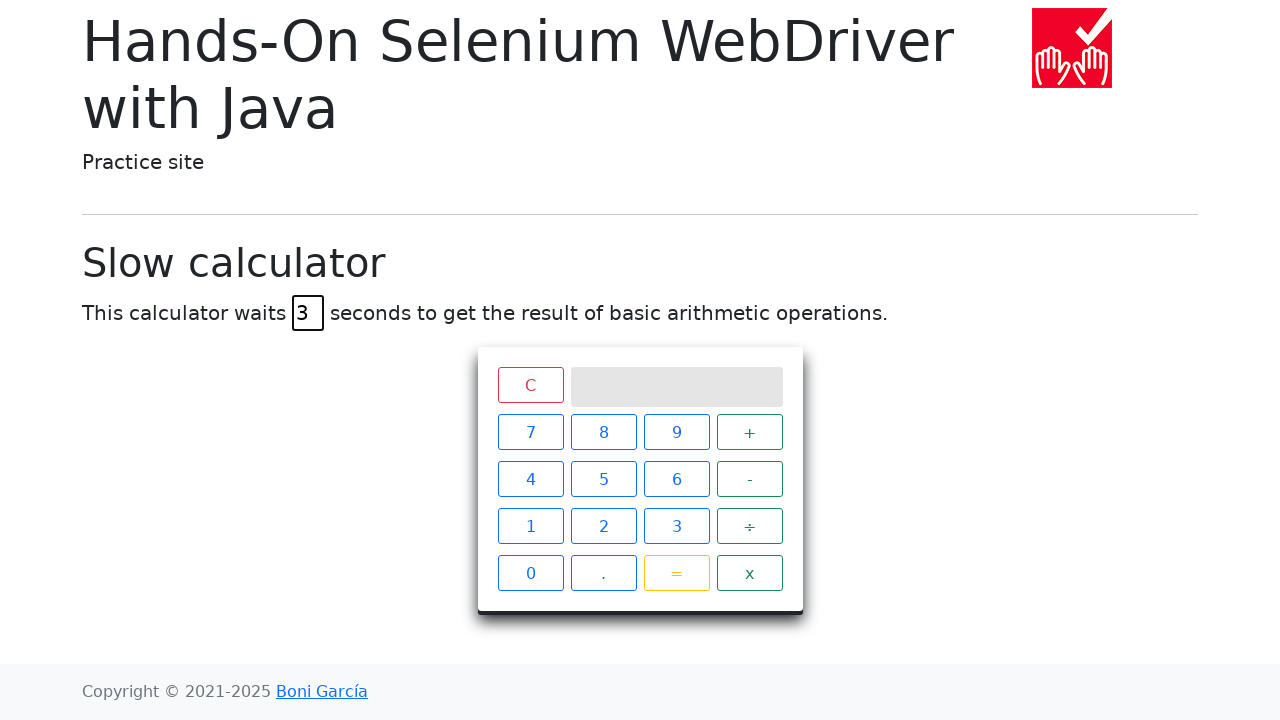

Clicked number 7 at (530, 432) on xpath=//*[@id='calculator']/div[2]/span[1]
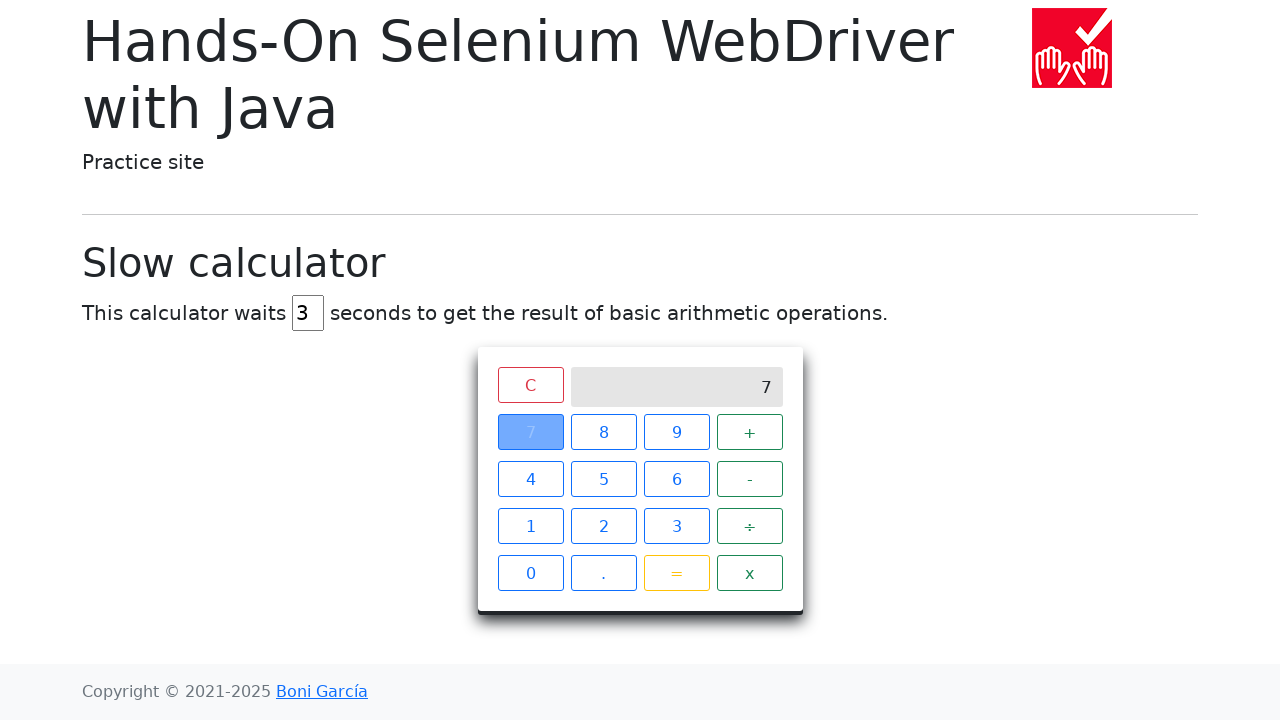

Clicked plus operator at (750, 432) on xpath=//*[@id='calculator']/div[2]/span[4]
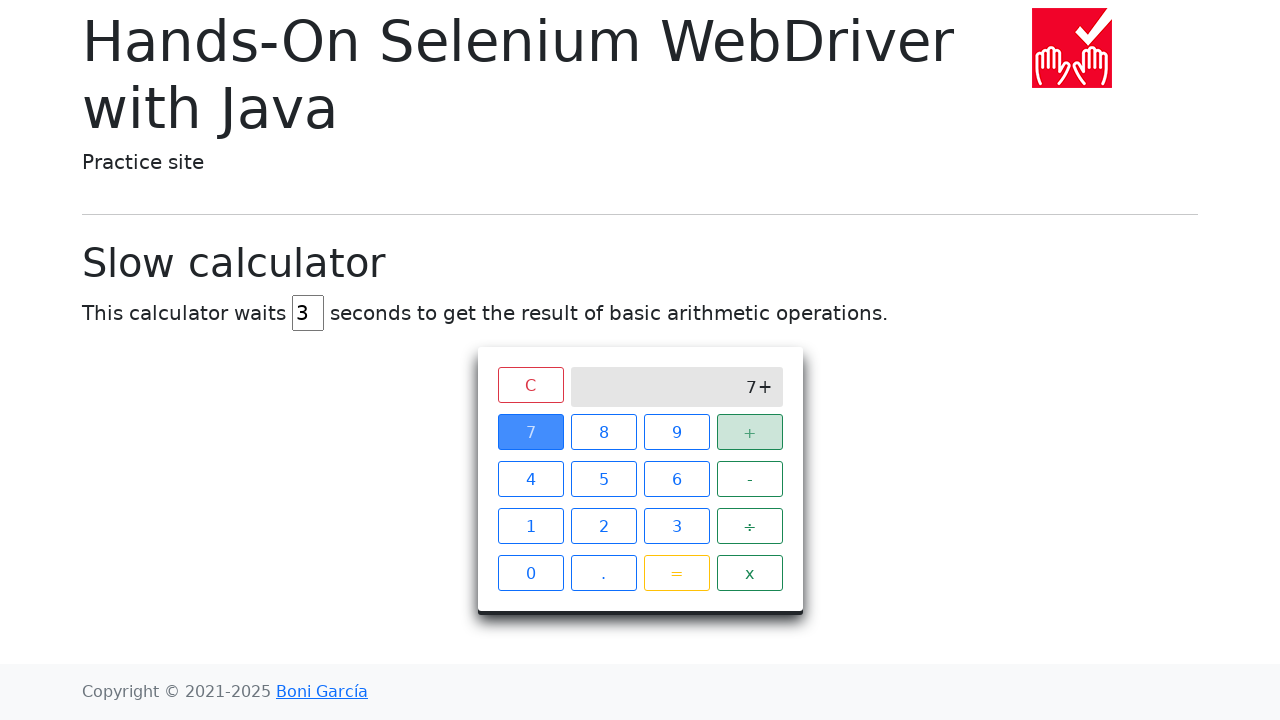

Clicked number 8 at (604, 432) on xpath=//*[@id='calculator']/div[2]/span[2]
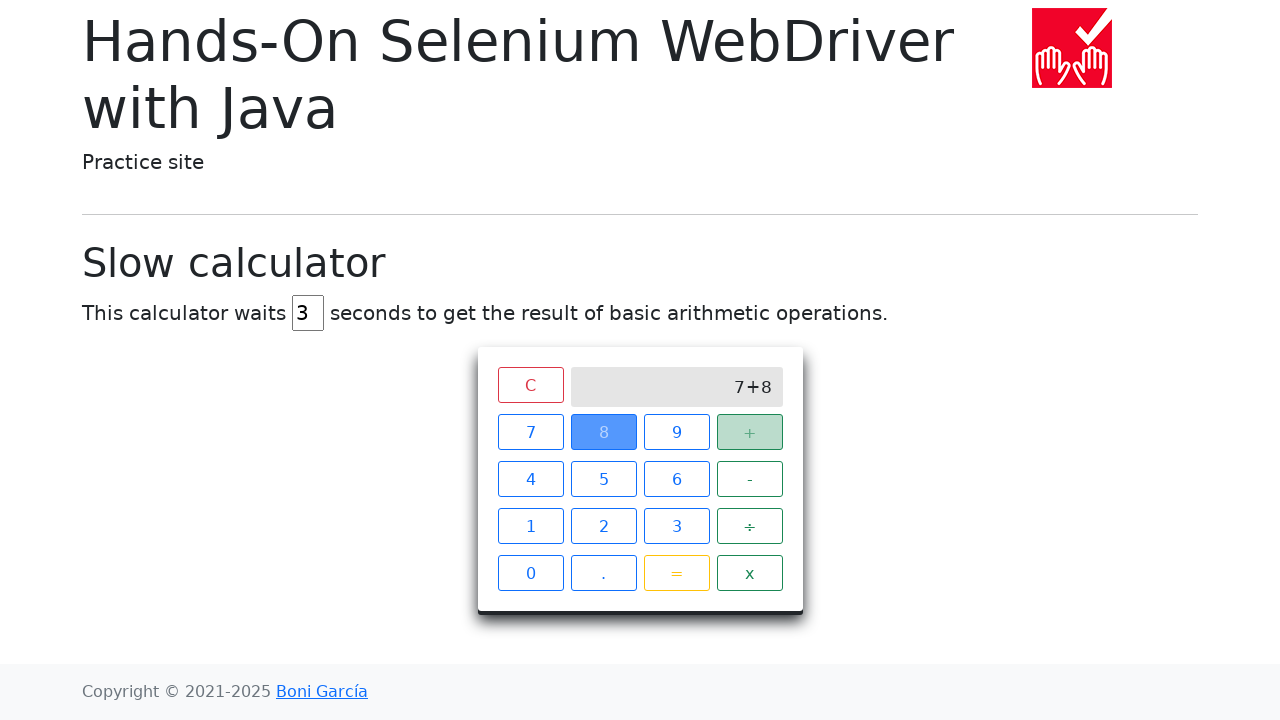

Clicked equals button to submit calculation at (676, 573) on xpath=//*[@id='calculator']/div[2]/span[15]
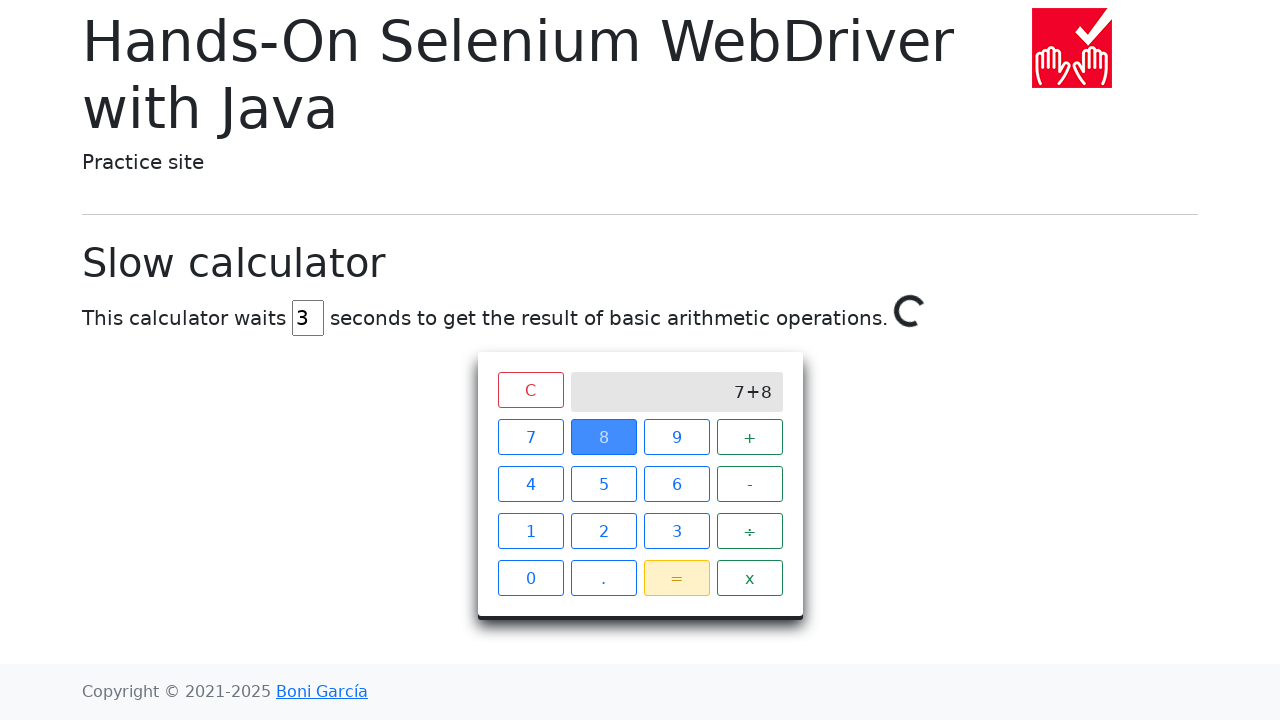

Waited 3 seconds for calculation to complete
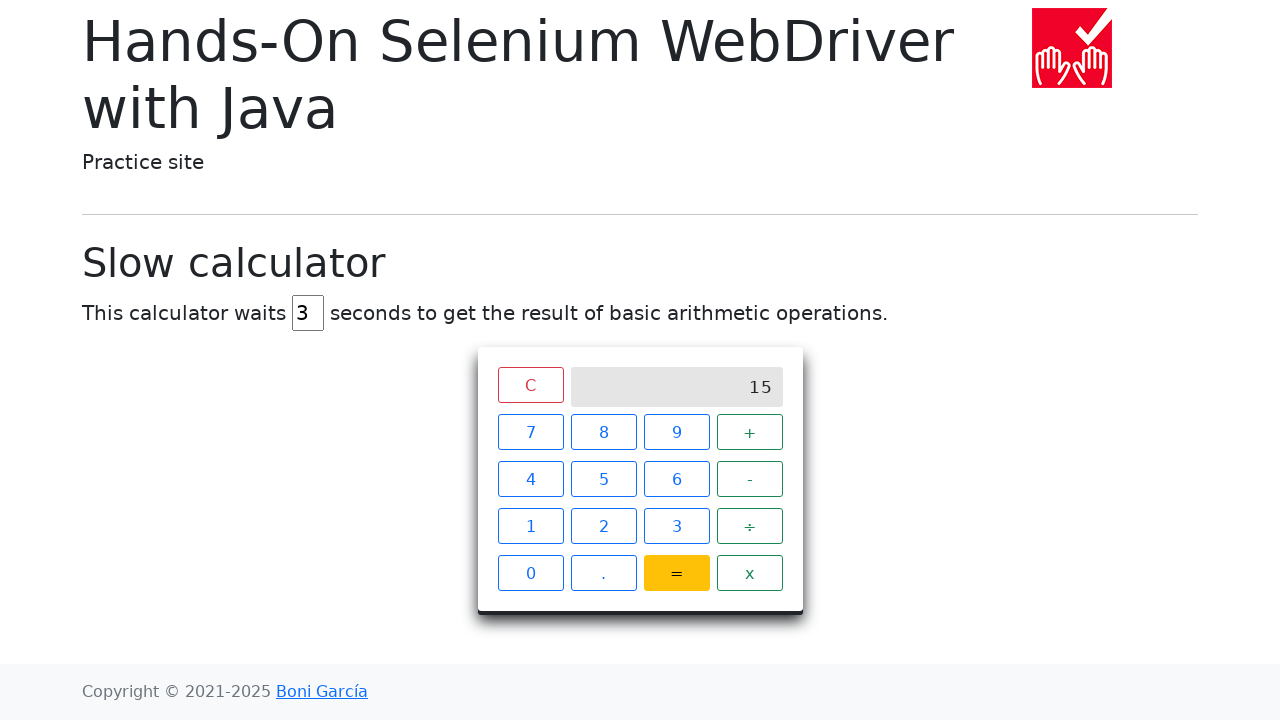

Retrieved result from calculator screen
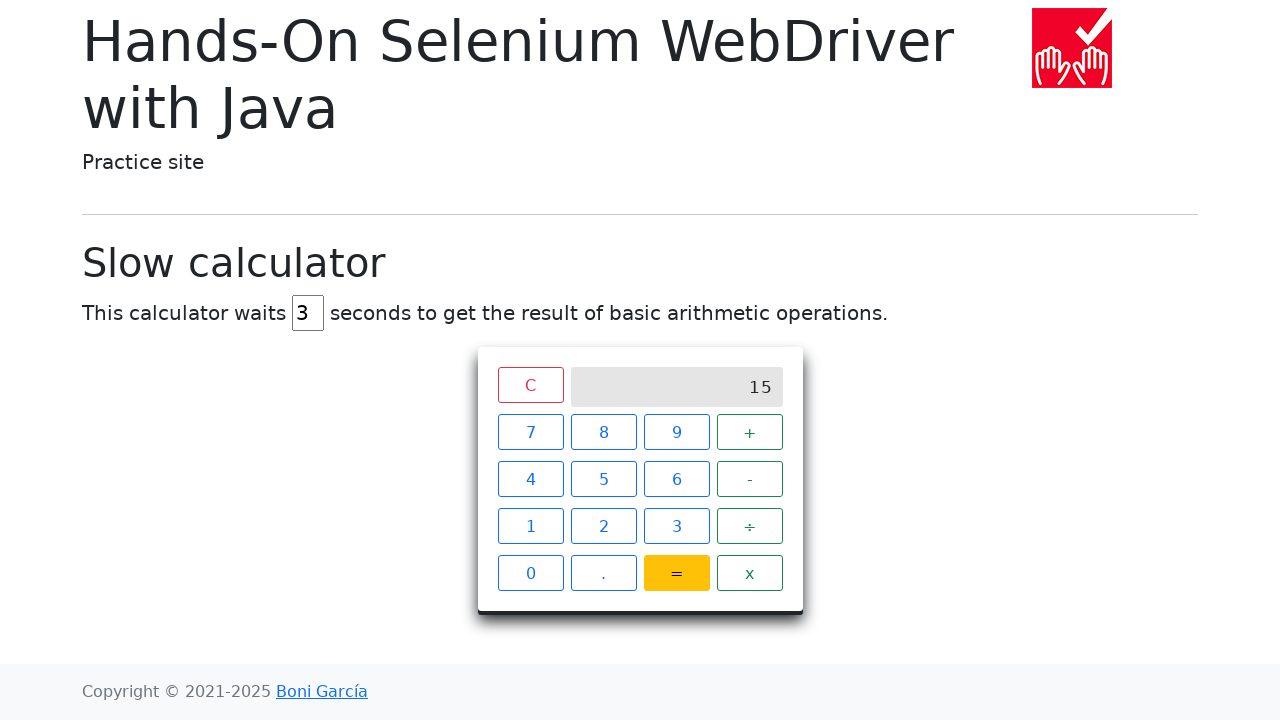

Verified calculation result is 15
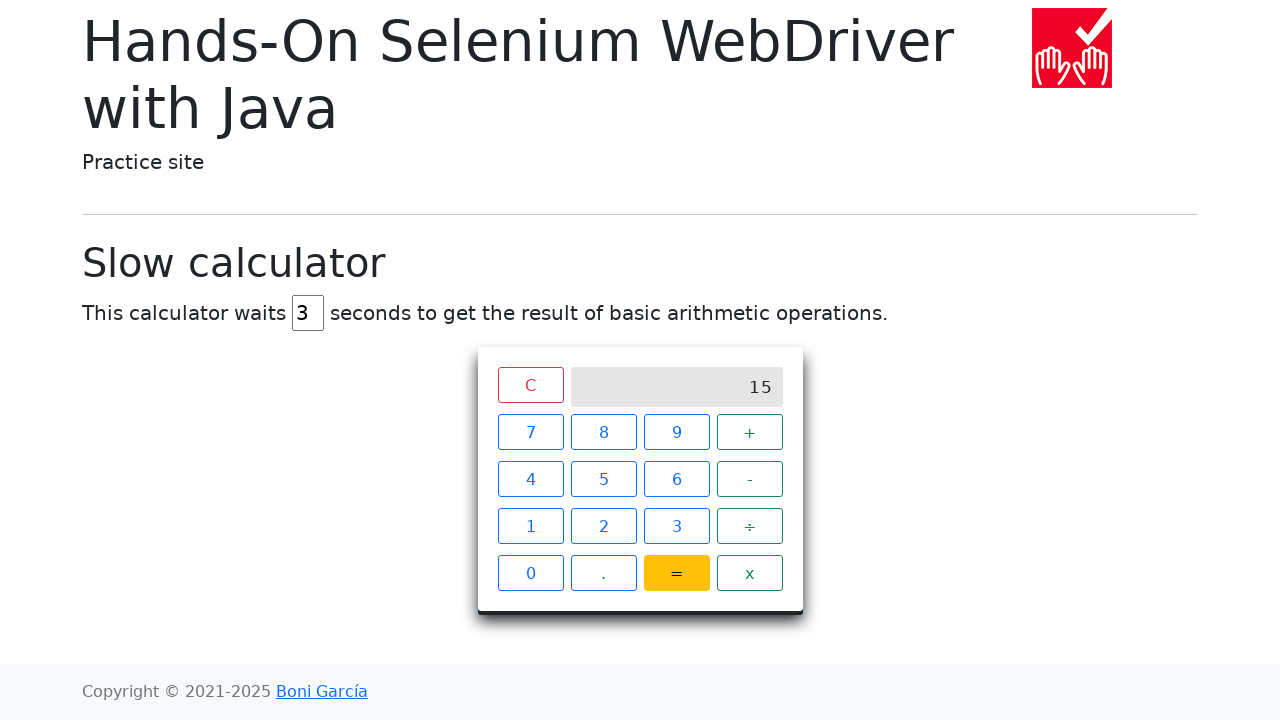

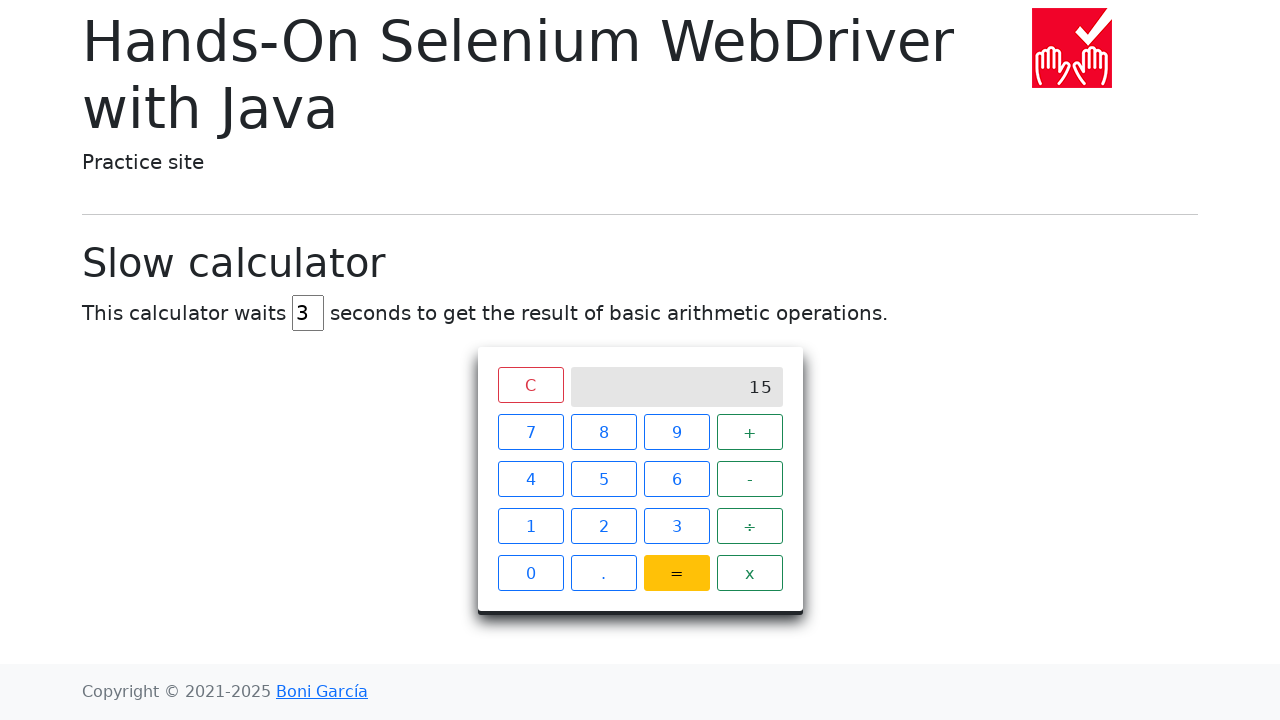